Tests completing a todo using page object pattern by adding two todos, verifying initial count, completing one, and verifying updated count

Starting URL: https://todomvc.com/examples/angular/dist/browser/#/all

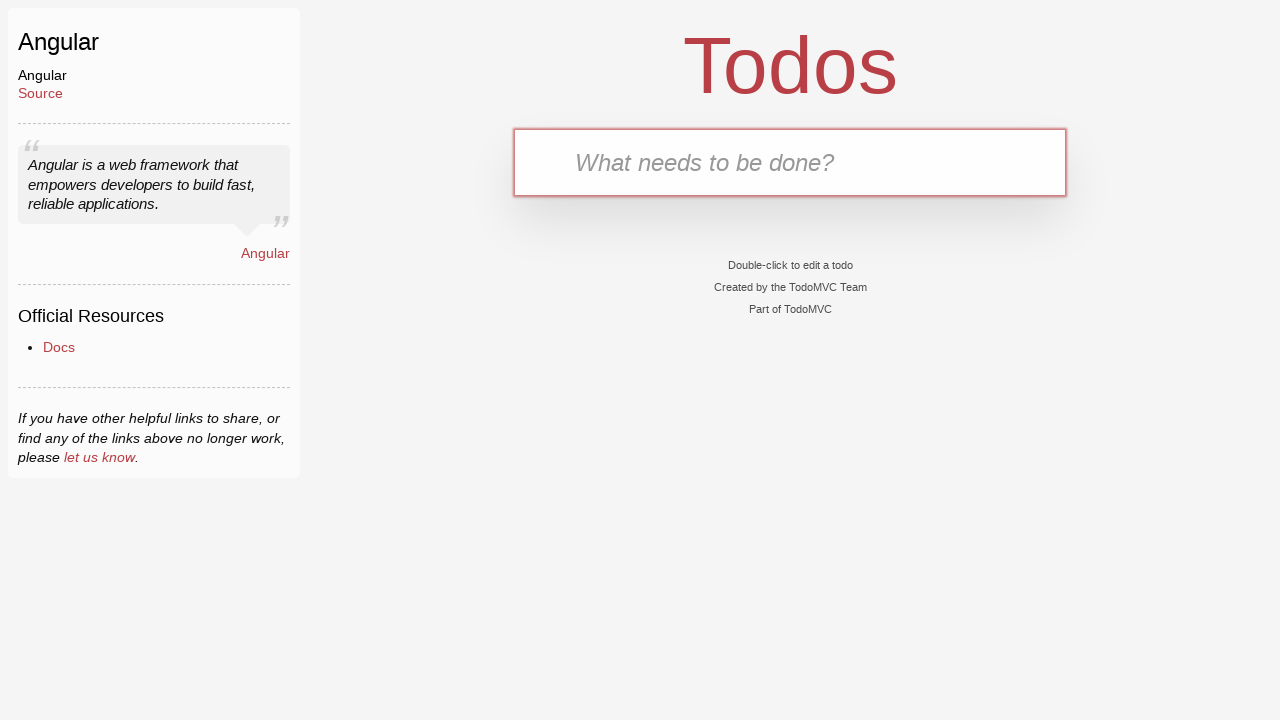

Filled new todo input field with 'Walk the dog' on .new-todo
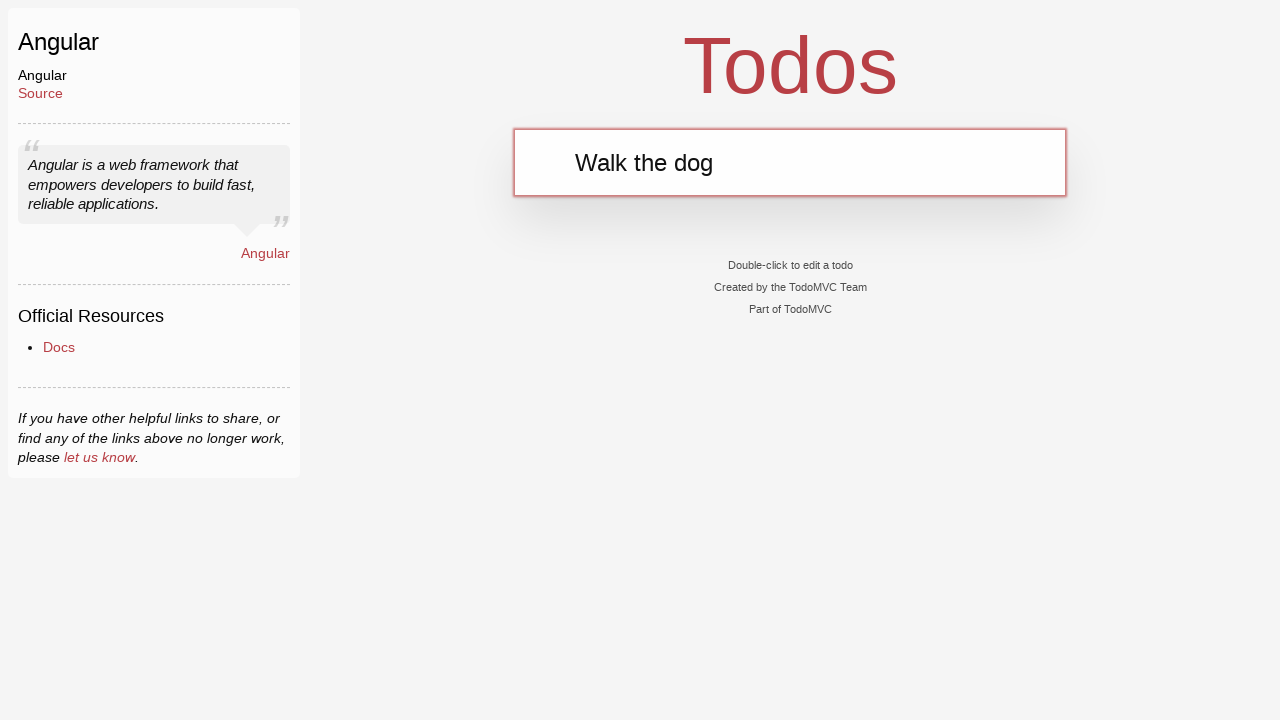

Pressed Enter to add first todo item on .new-todo
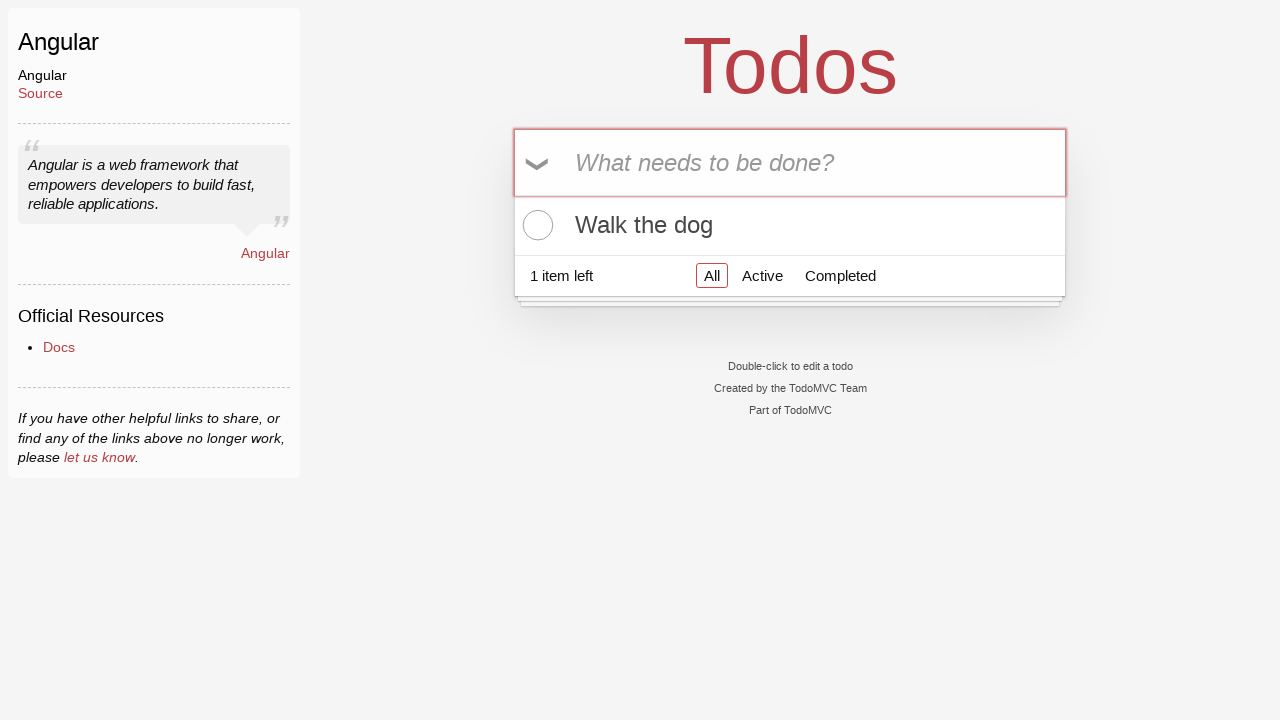

Filled new todo input field with 'Put out the garbage' on .new-todo
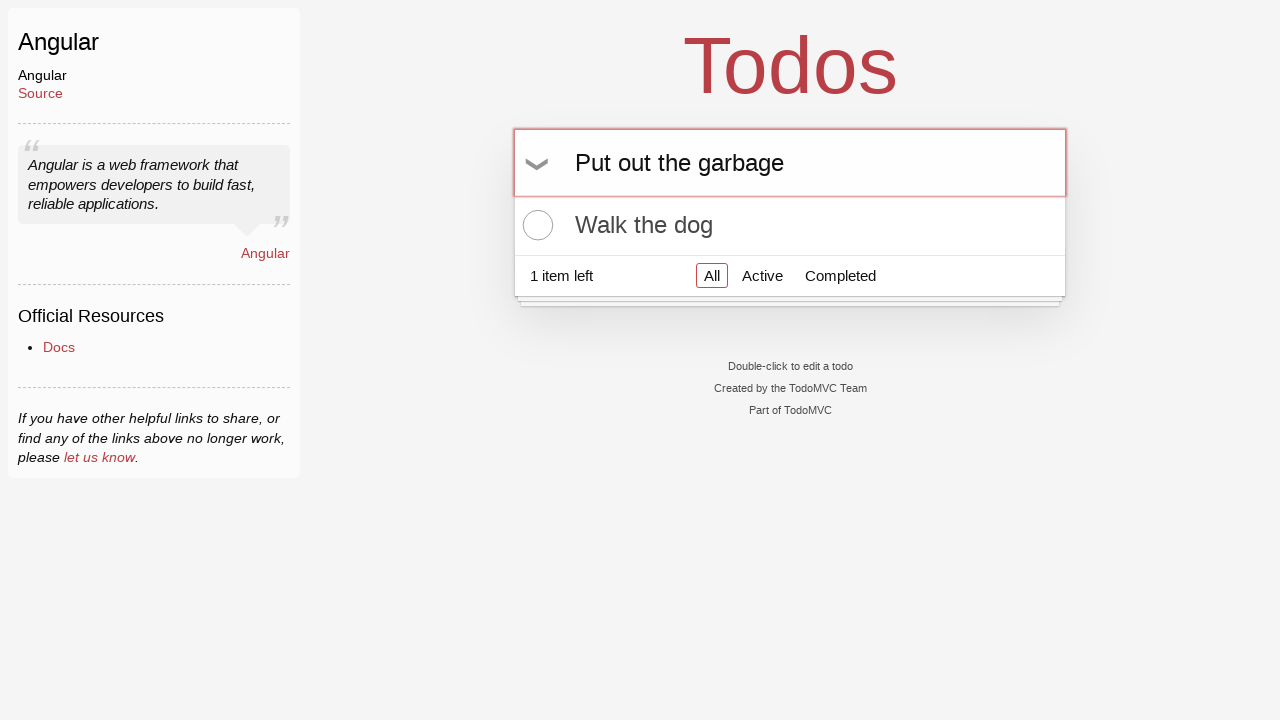

Pressed Enter to add second todo item on .new-todo
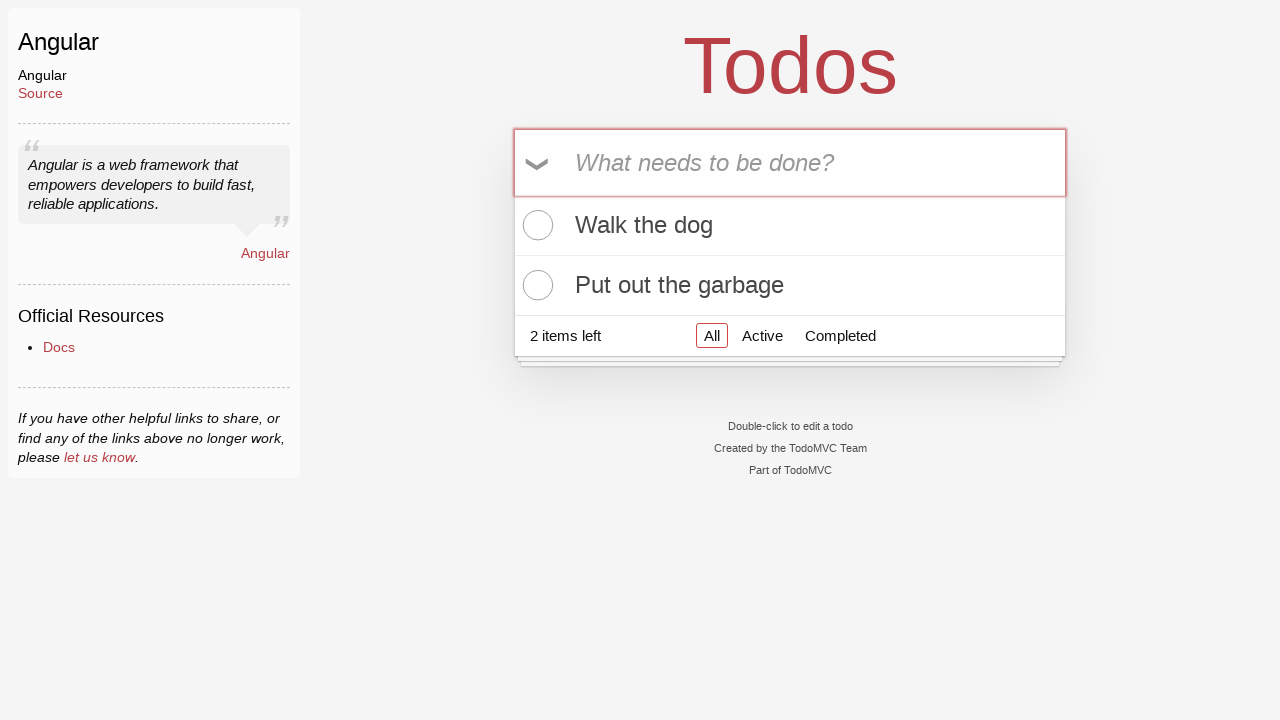

Retrieved todo count: 2 items remaining
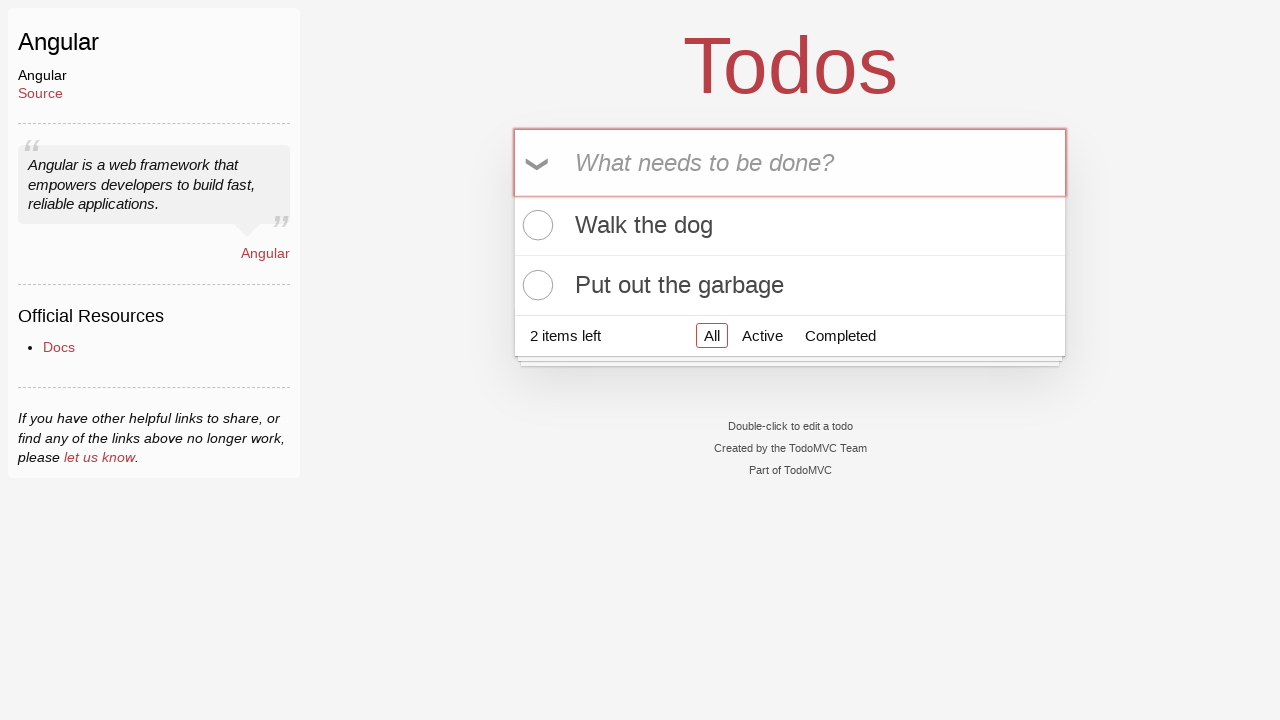

Verified that 2 items are shown in todo count
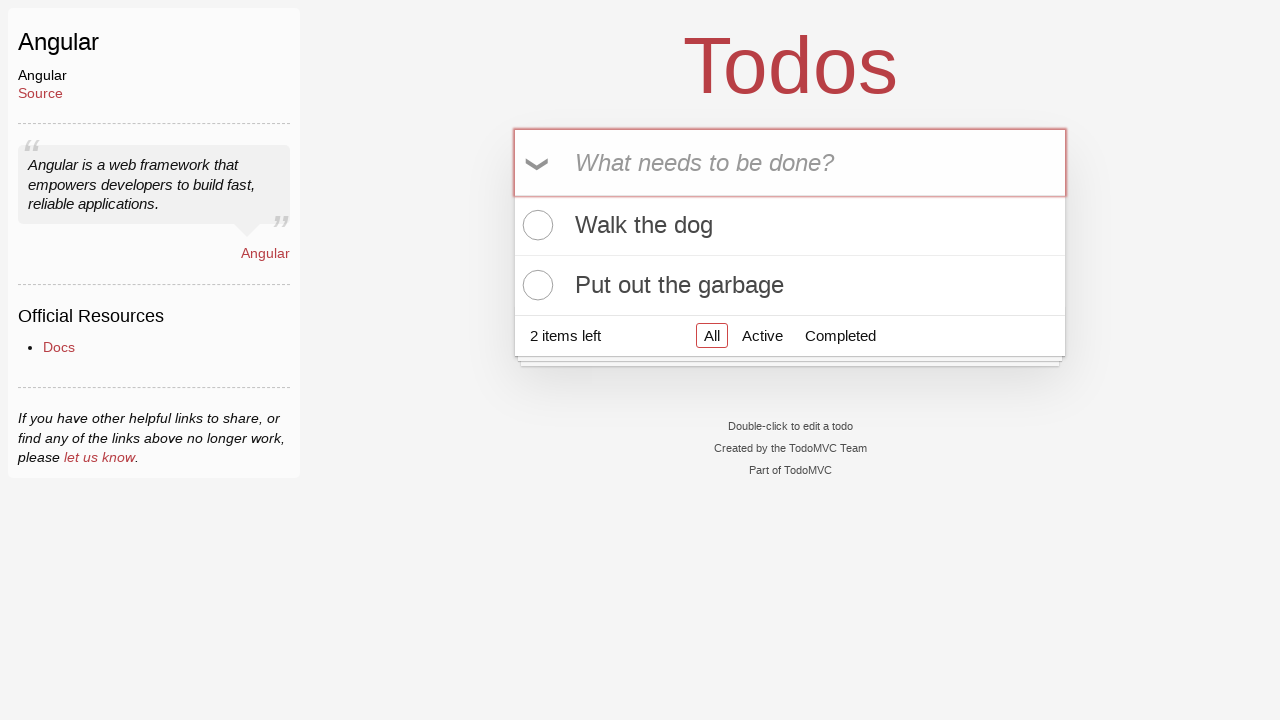

Clicked checkbox to complete 'Walk the dog' todo at (535, 225) on xpath=//label[.='Walk the dog']/../input
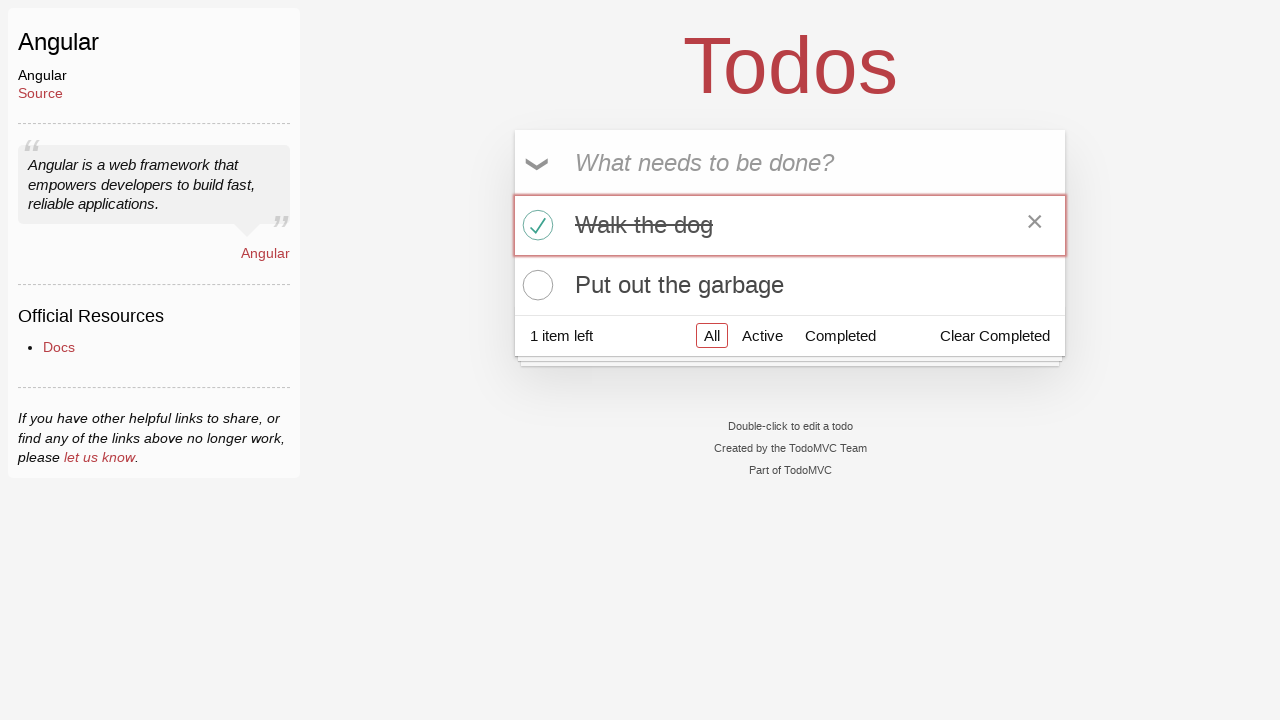

Retrieved updated todo count: 1 item remaining
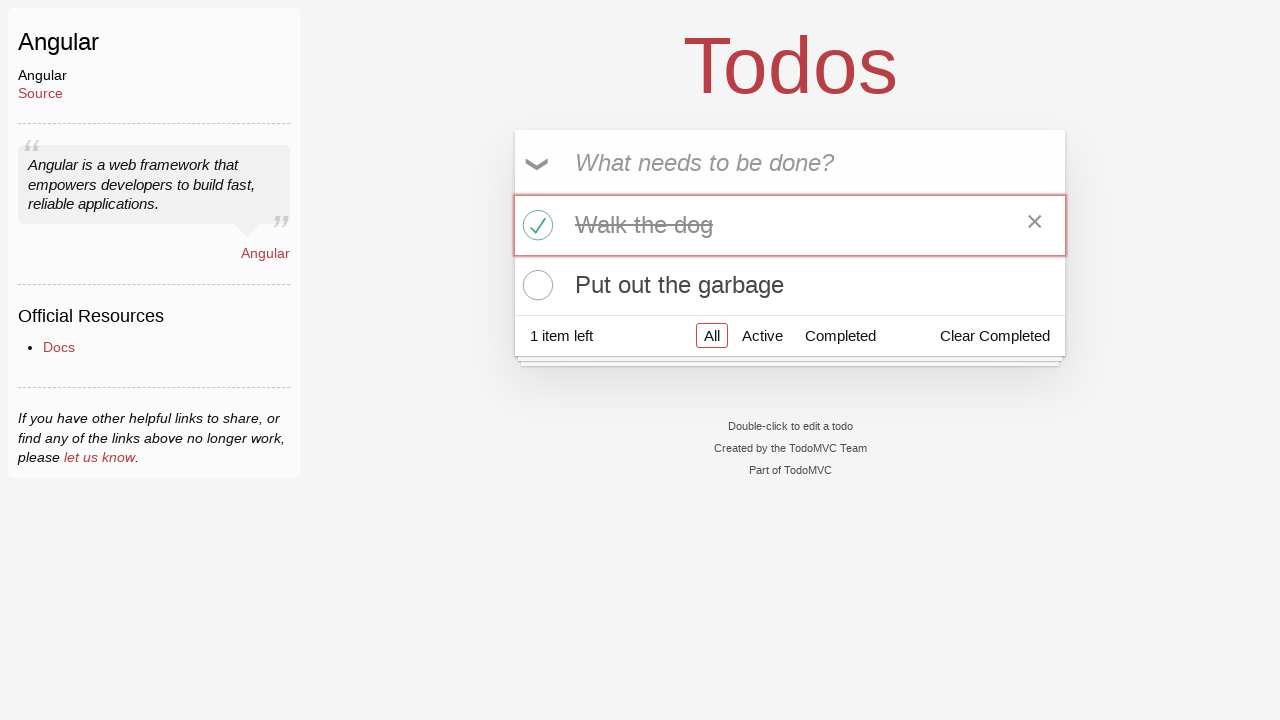

Verified that 1 item is shown in todo count after completing first todo
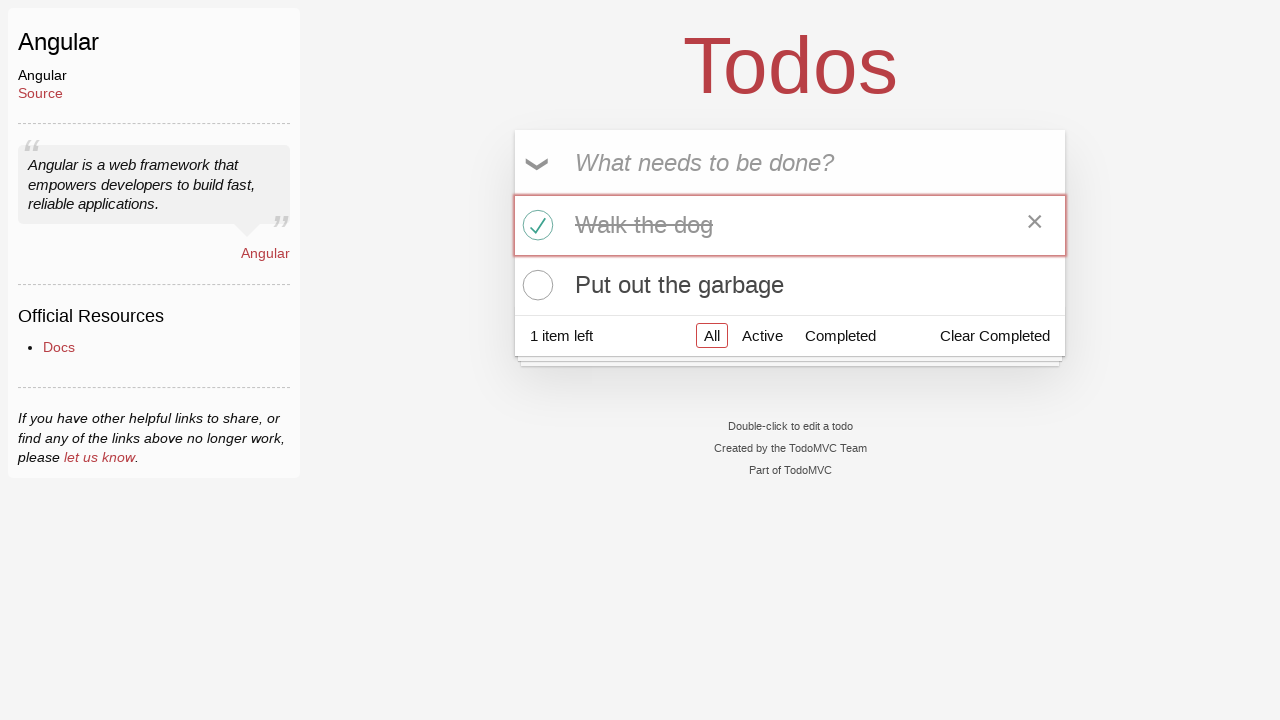

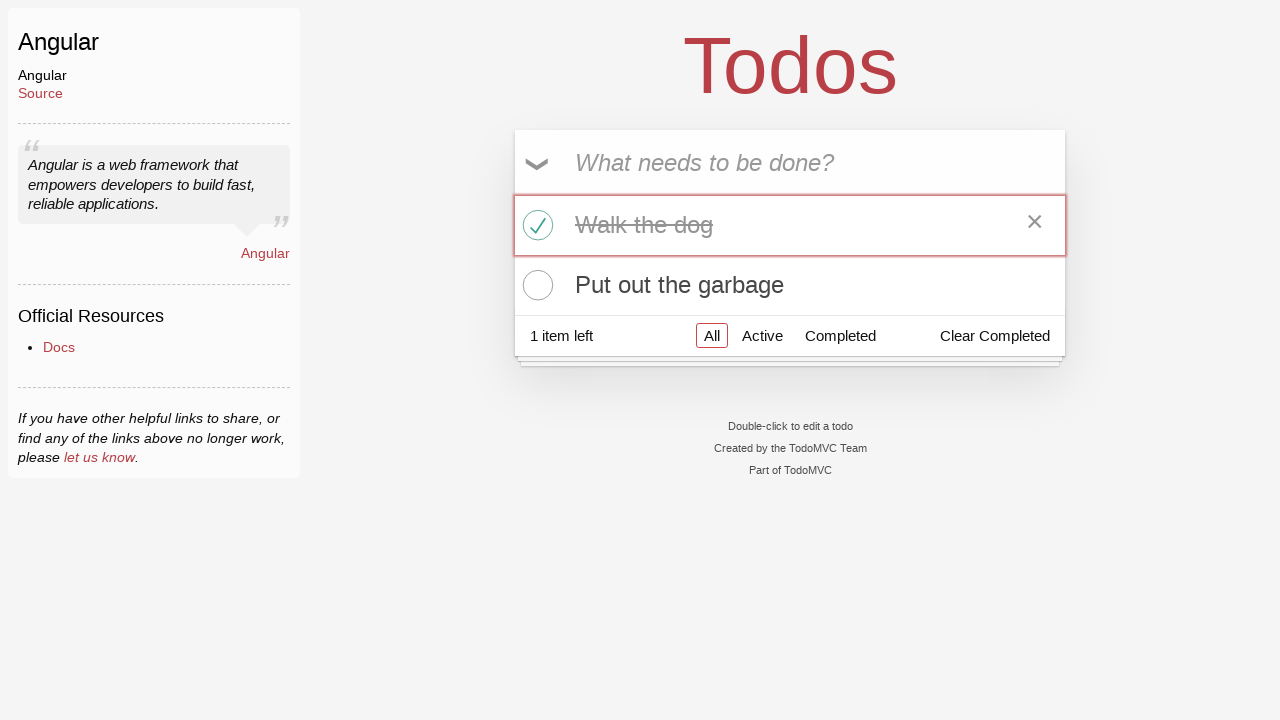